Navigates to an Undertone page and verifies the presence of a creative ID element

Starting URL: https://su-p.undertone.com/125173

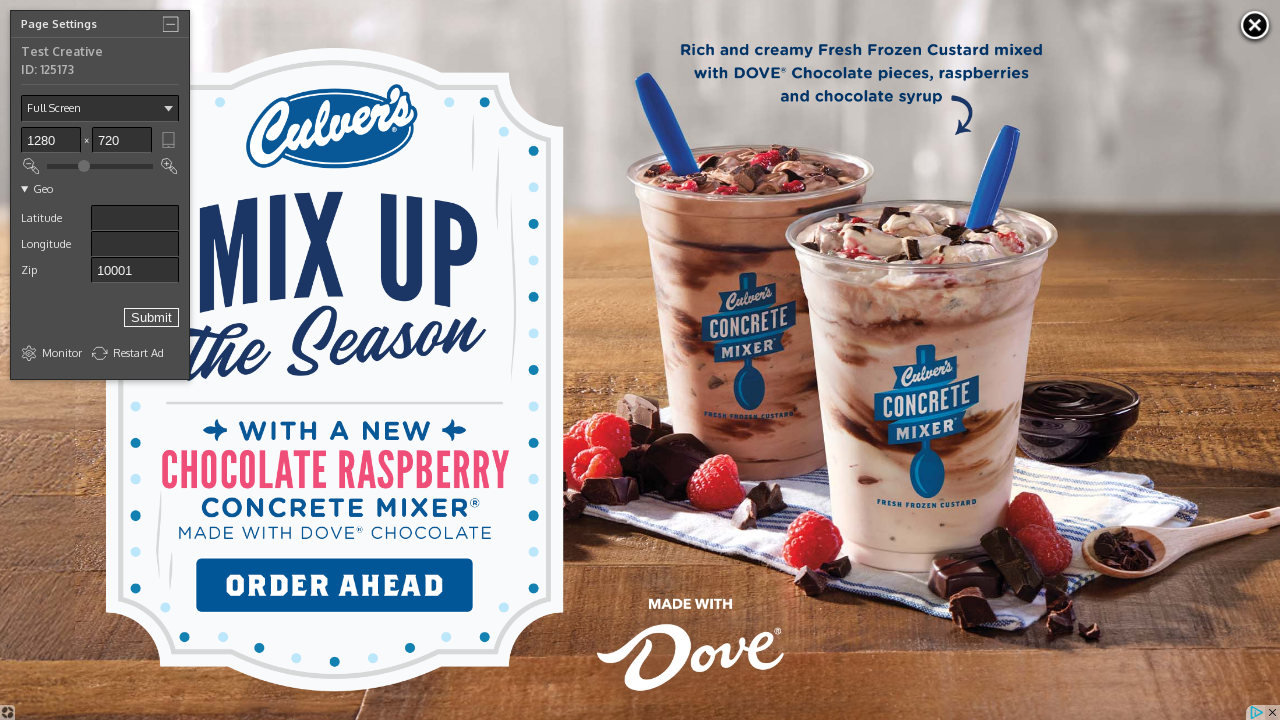

Navigated to Undertone page at https://su-p.undertone.com/125173
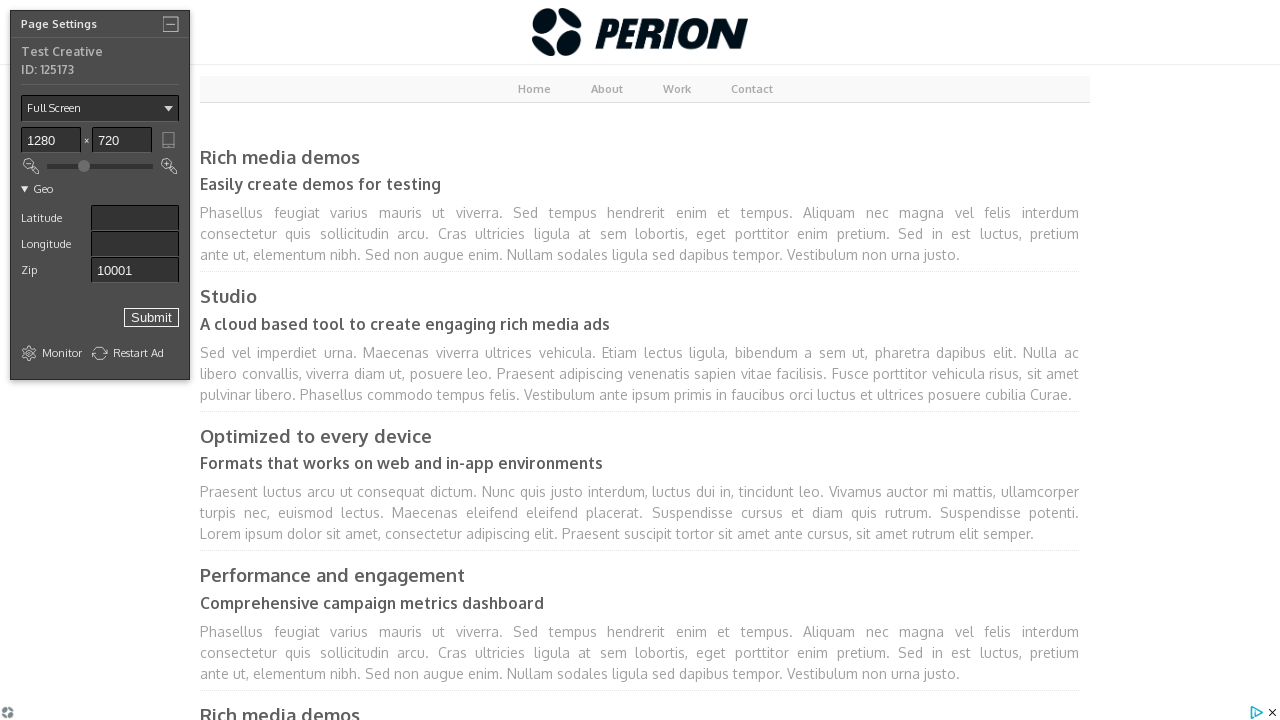

Creative ID element with automation-id 'demoCreativeID' is present and loaded
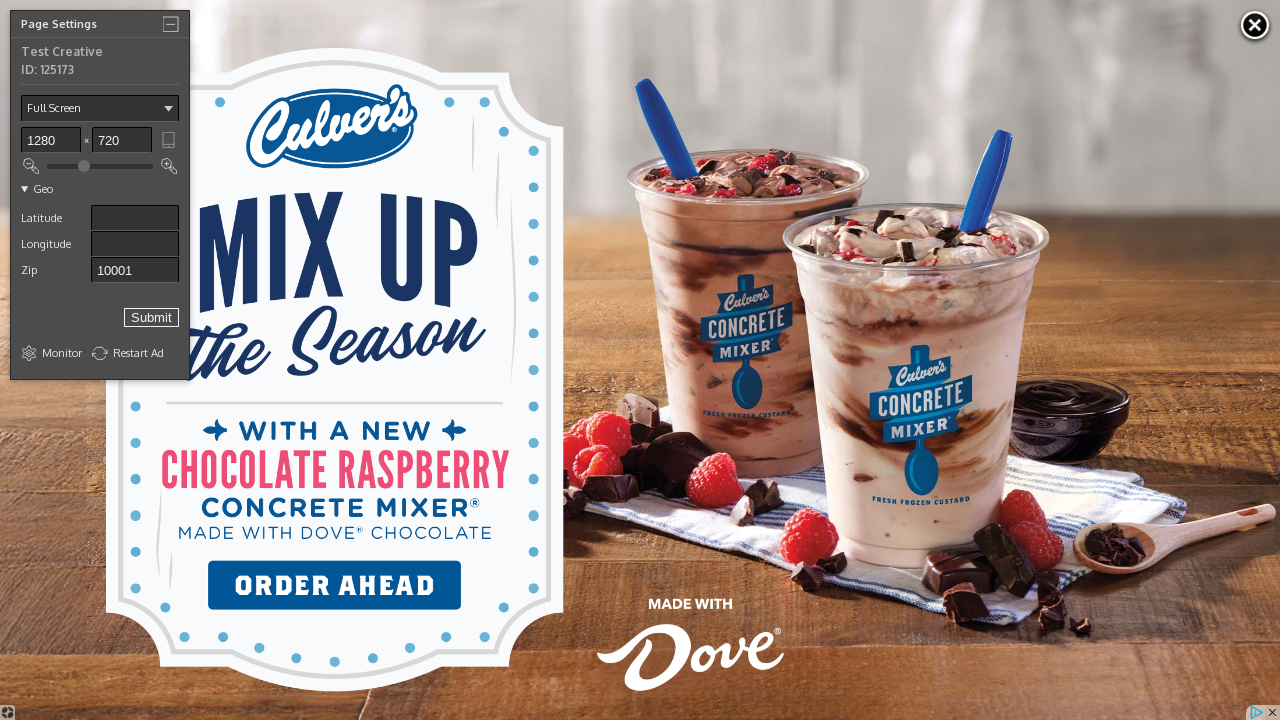

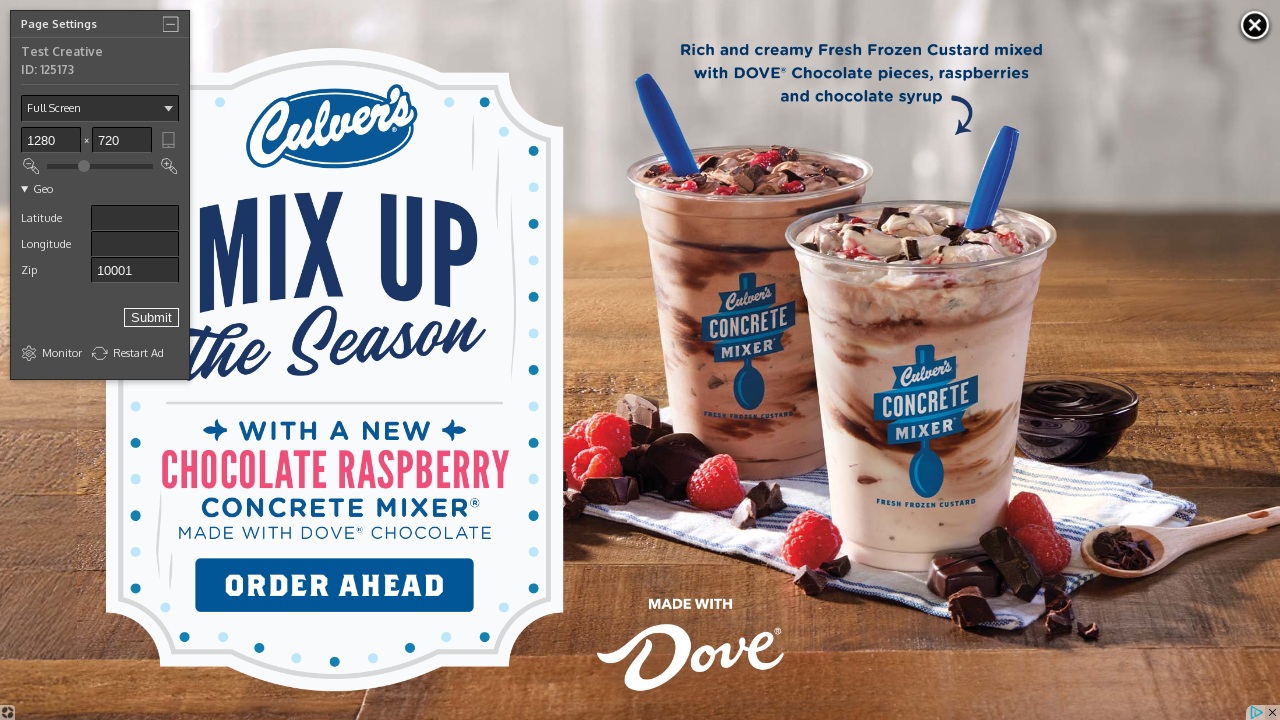